Solves a mathematical captcha by reading a value, calculating the result using a formula, filling the answer, selecting checkboxes and radio buttons, then submitting the form

Starting URL: http://suninjuly.github.io/math.html

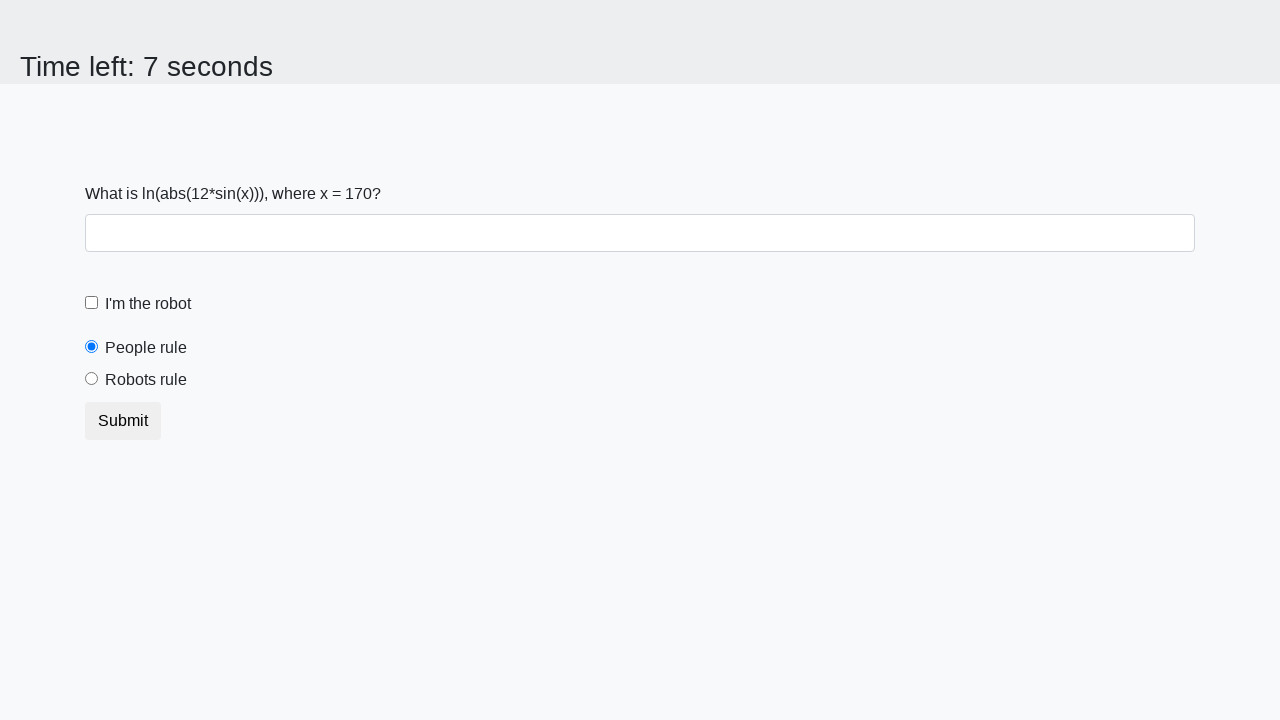

Located the input value element
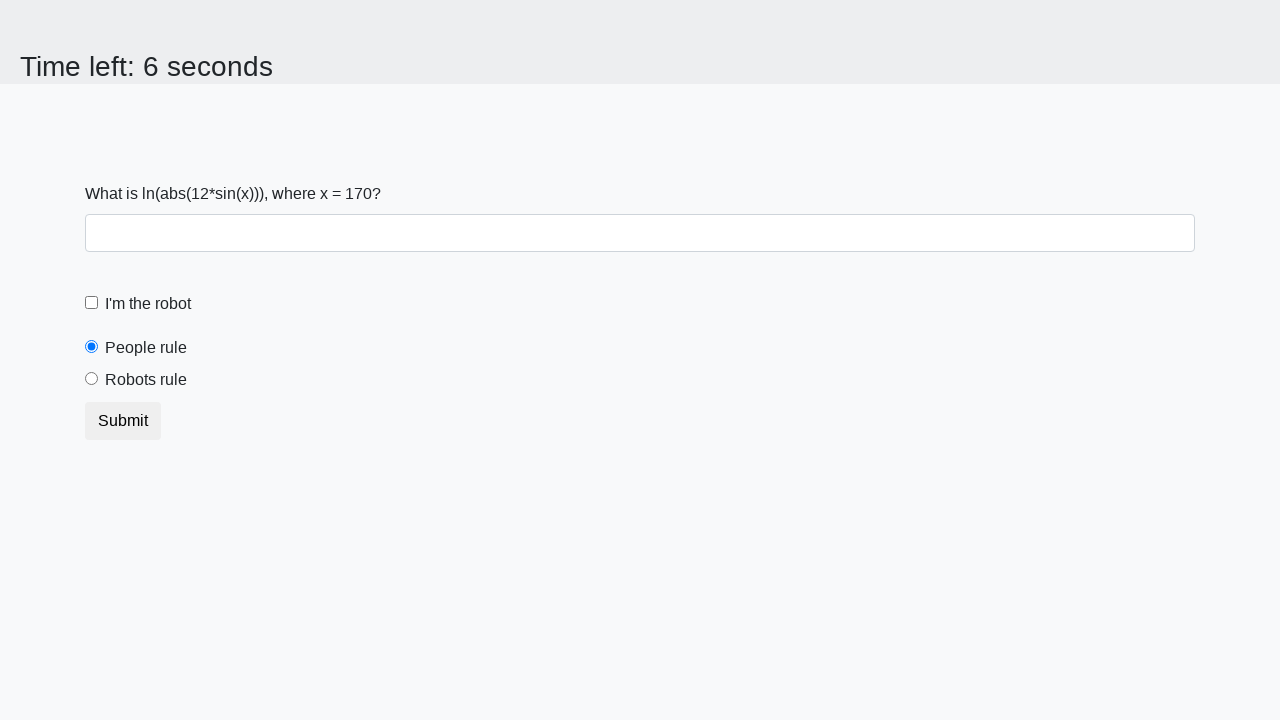

Retrieved input value: 170
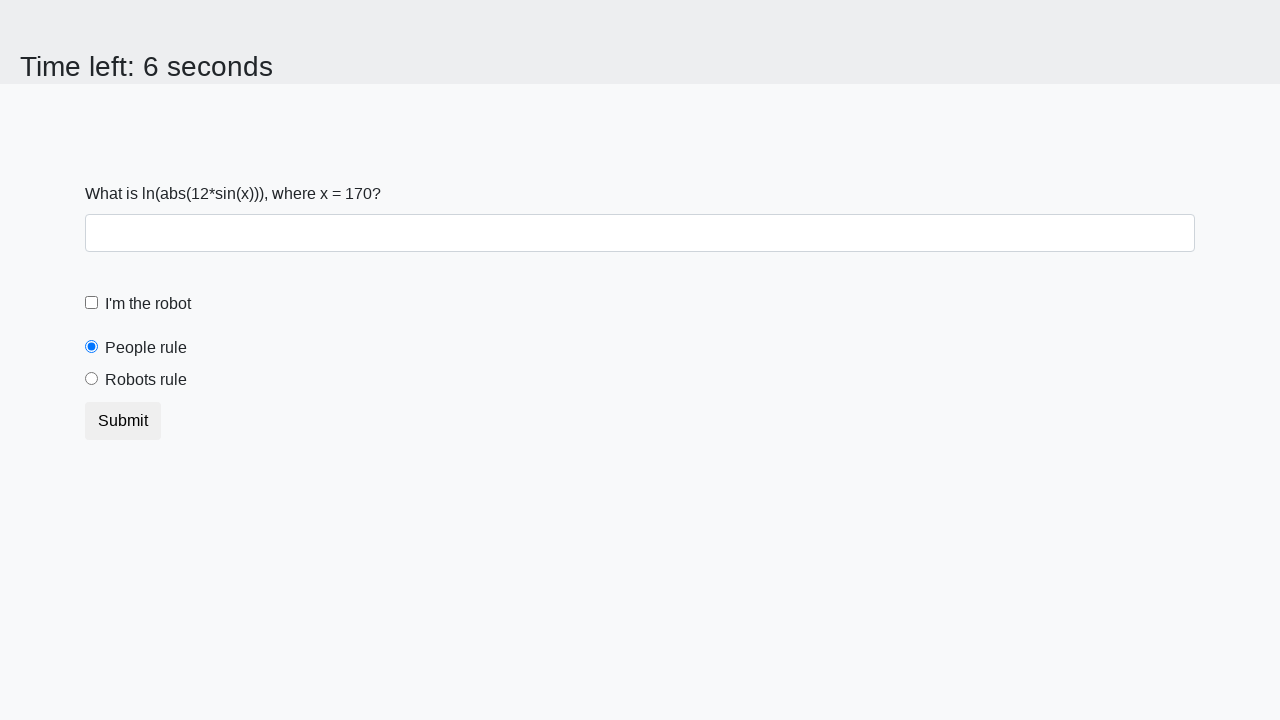

Calculated result using formula: 1.4254654254359684
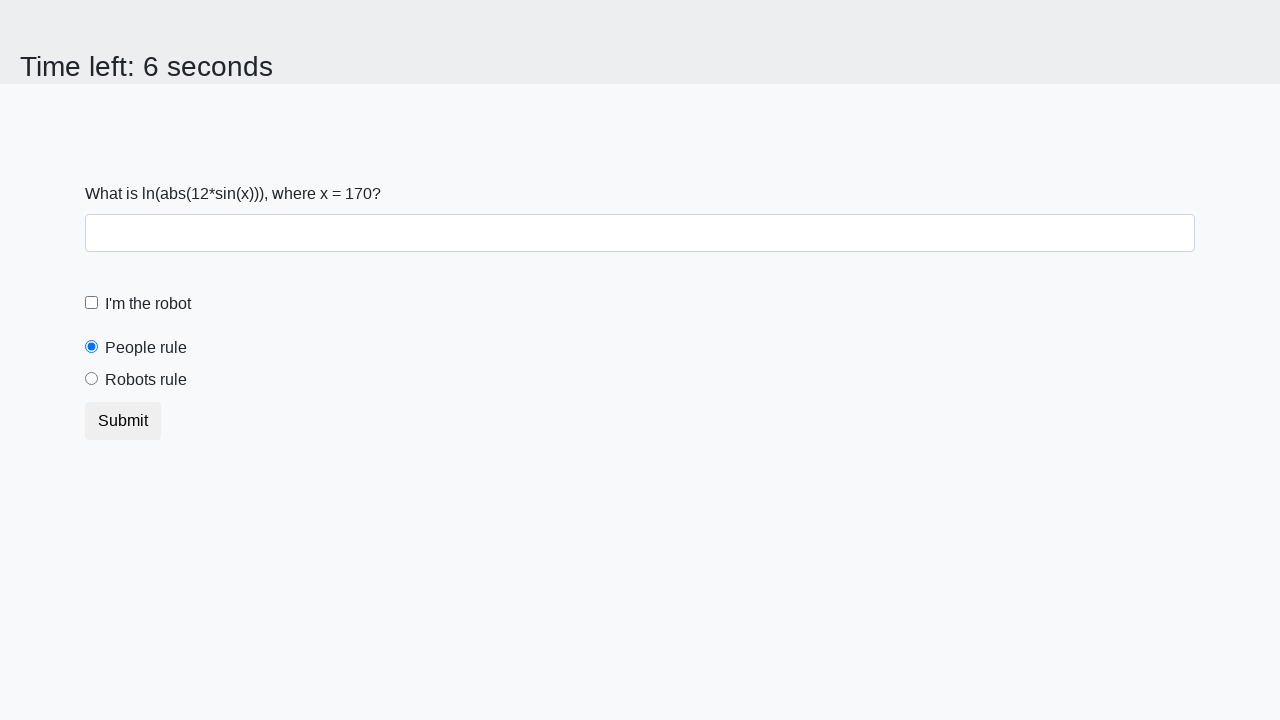

Filled answer field with calculated value: 1.4254654254359684 on #answer
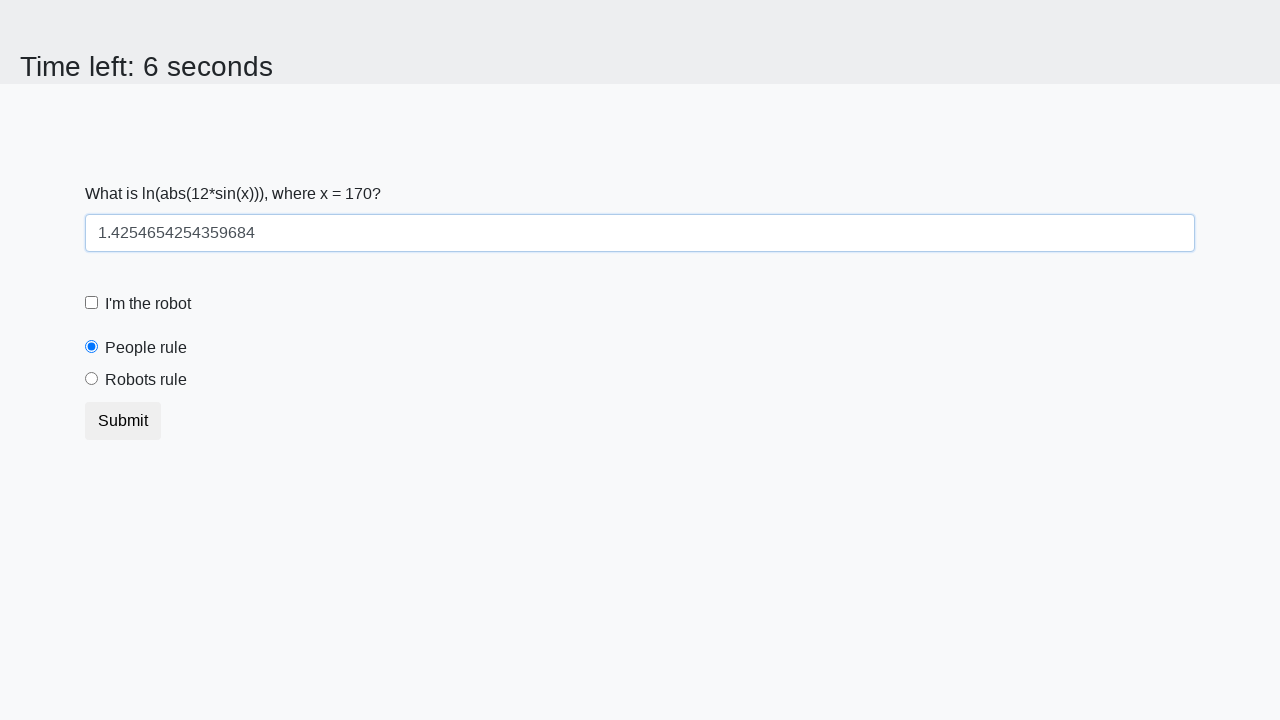

Clicked the checkbox at (92, 303) on .form-check-input[type='checkbox']
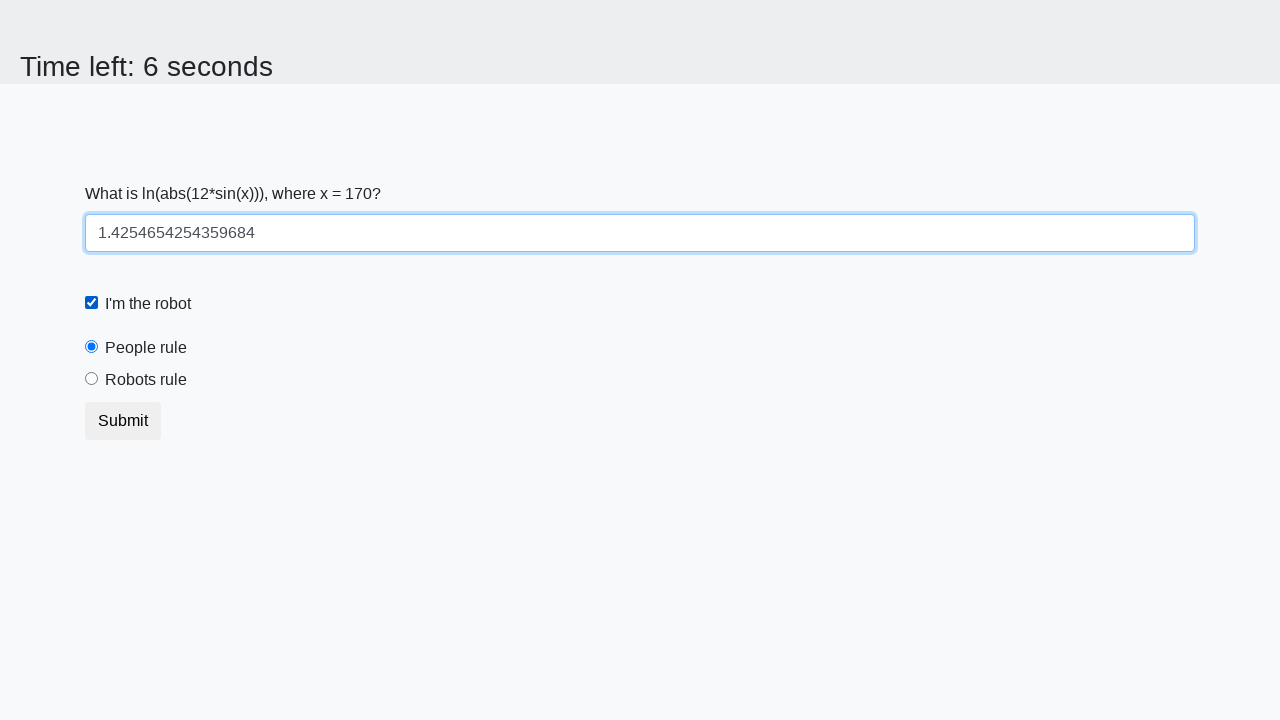

Selected the 'robotsRule' radio button at (92, 379) on #robotsRule
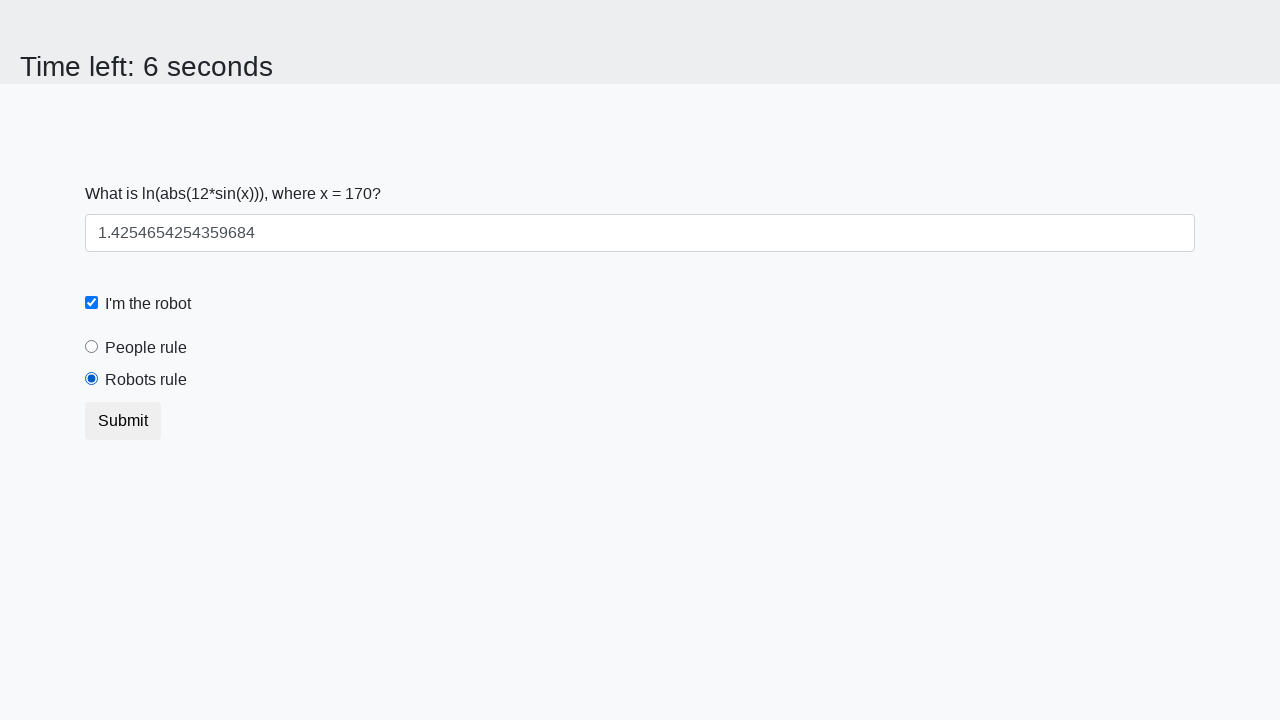

Clicked the submit button at (123, 421) on .btn-default
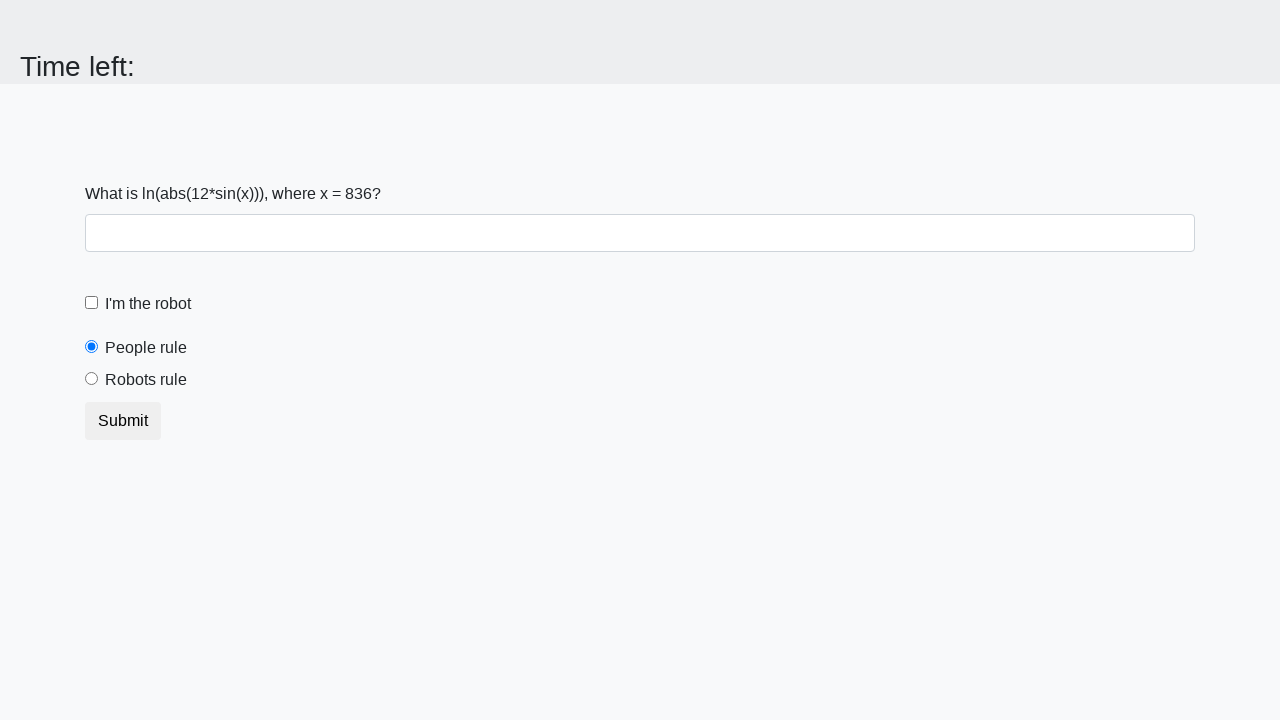

Waited 2 seconds for form submission to process
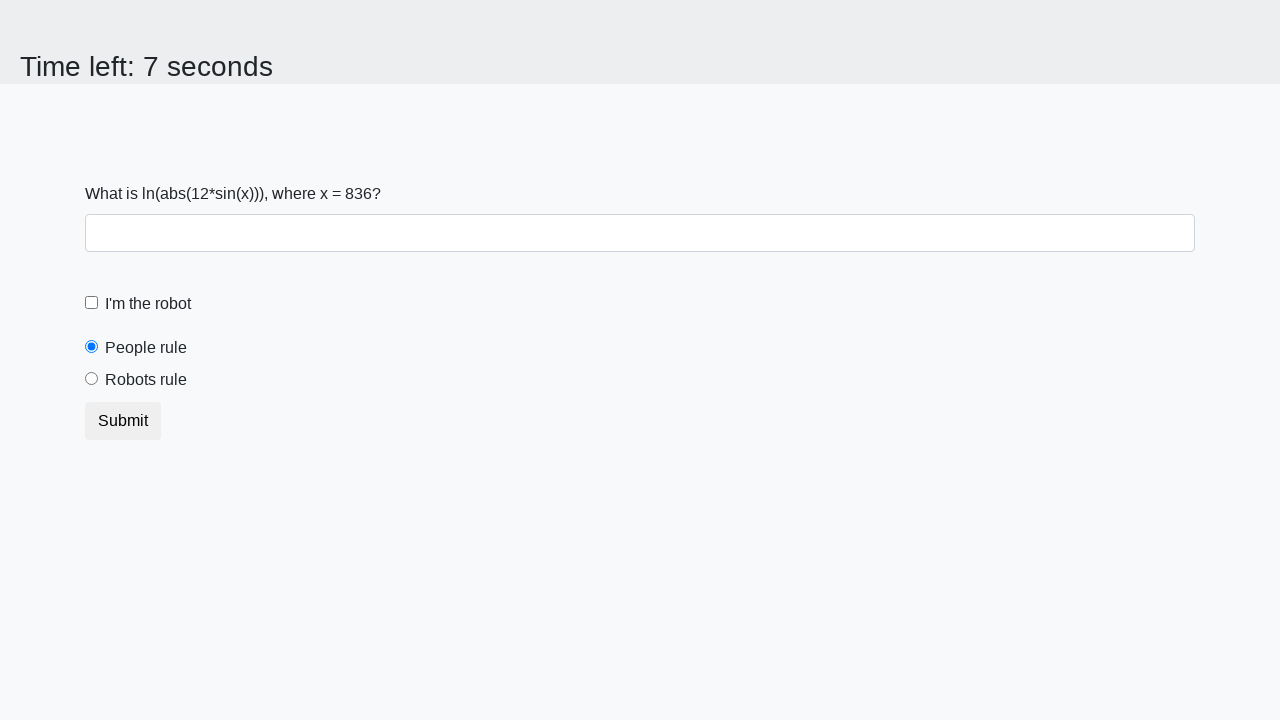

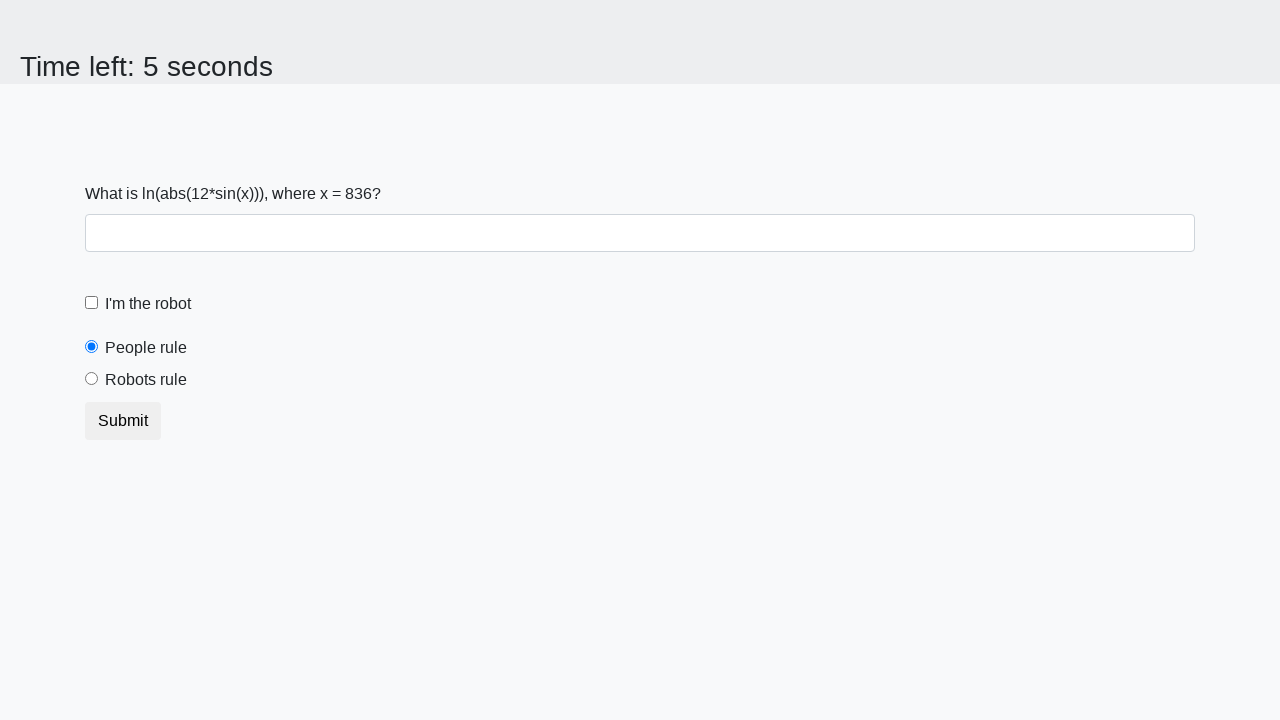